Tests search functionality by entering a search term and verifying that results are filtered correctly

Starting URL: https://rahulshettyacademy.com/seleniumPractise/#/offers

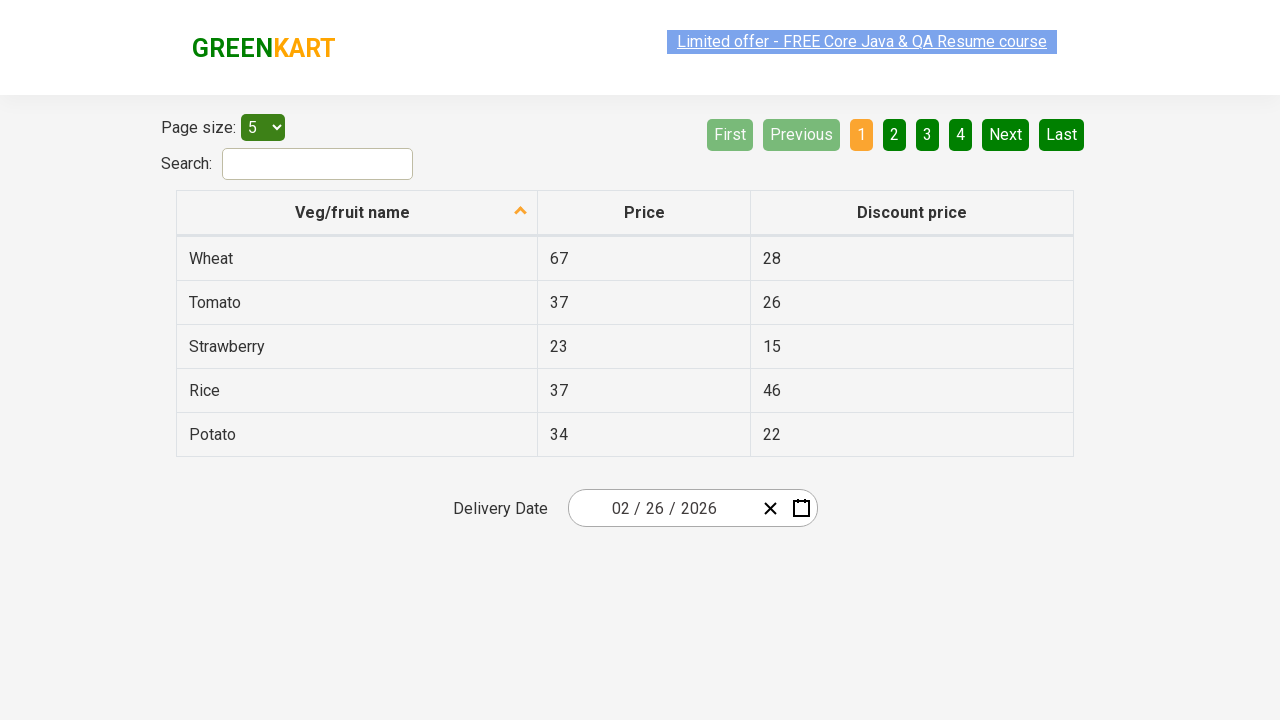

Entered 'Rice' in search field on #search-field
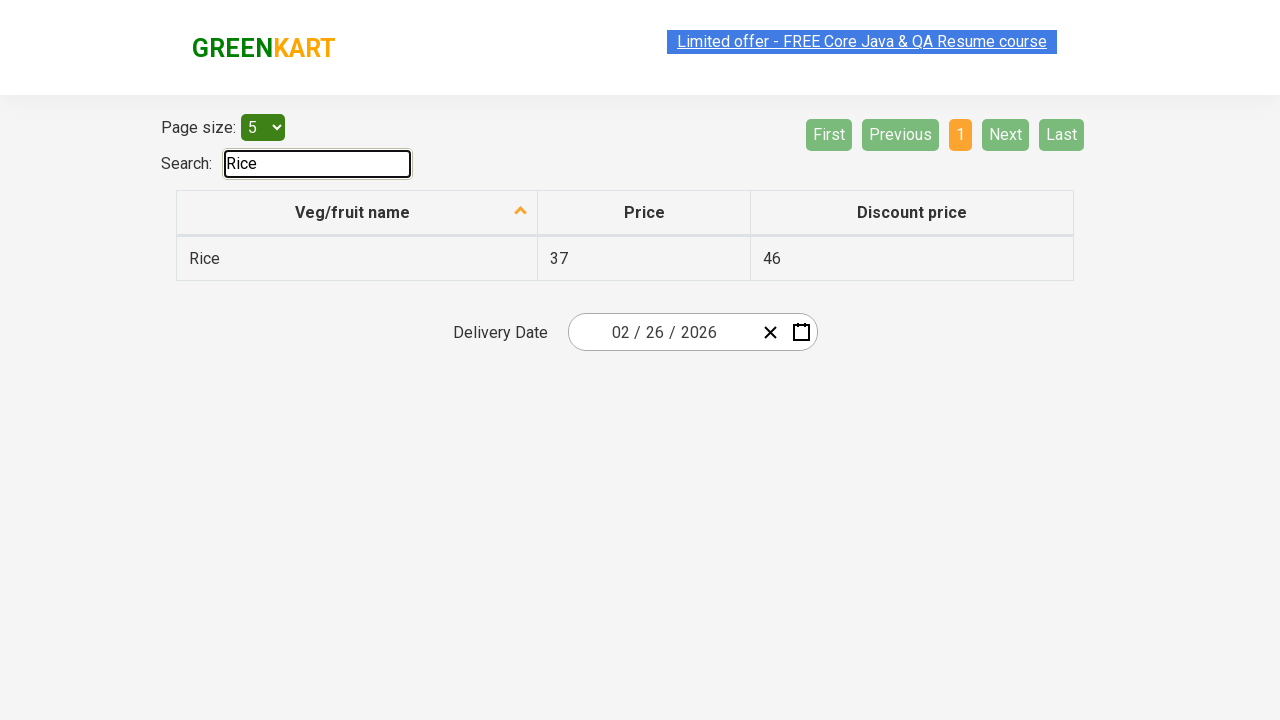

Waited for filtered results to appear
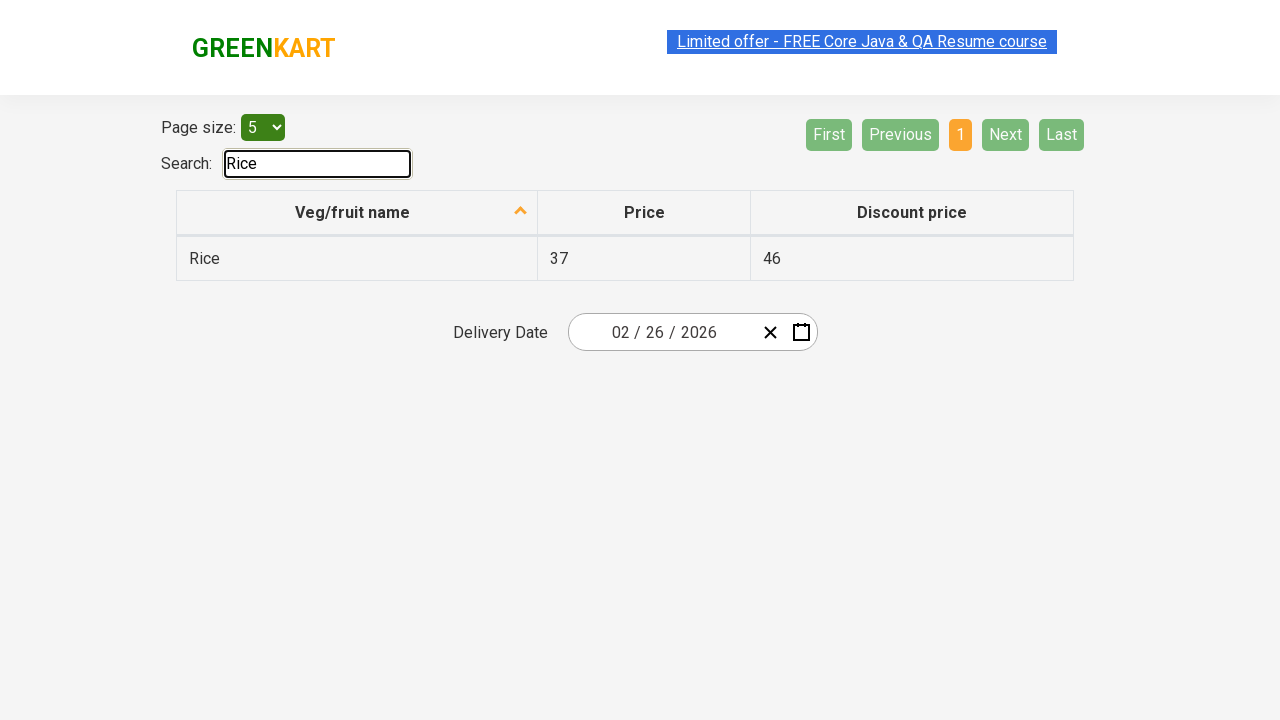

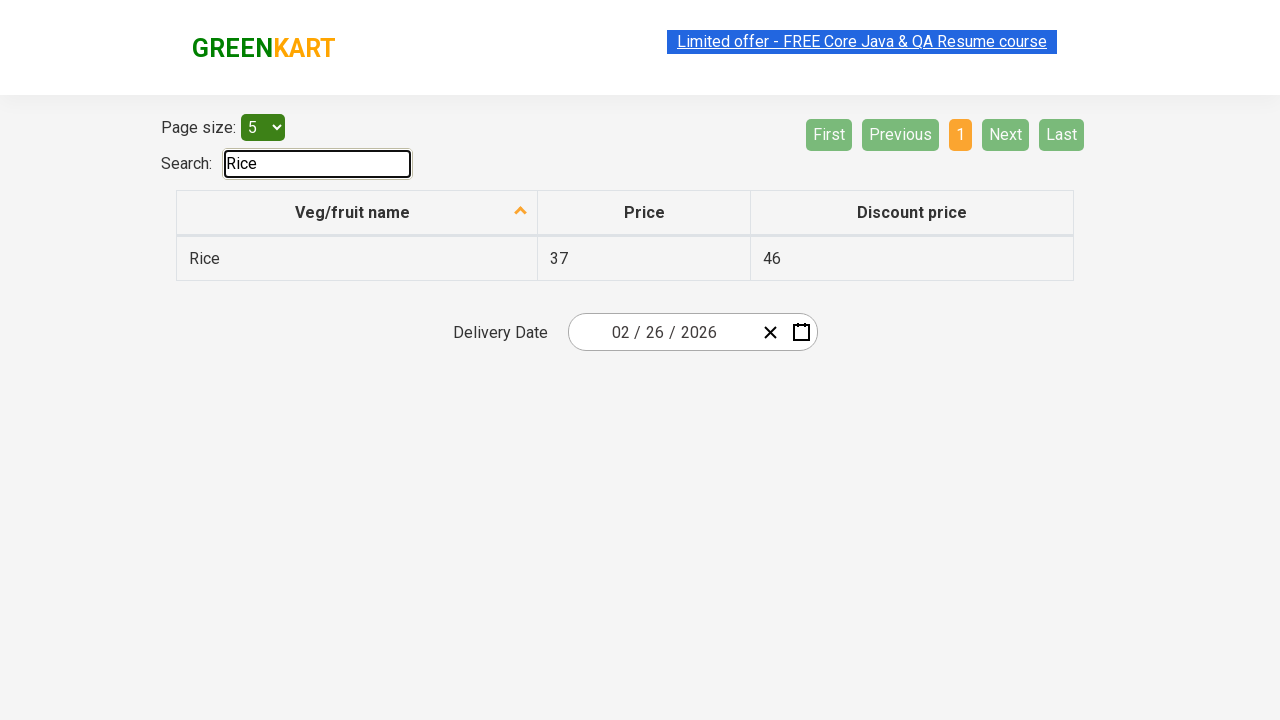